Tests JavaScript alert handling by clicking a button that triggers an alert, accepting the alert, and verifying the result message

Starting URL: https://the-internet.herokuapp.com/javascript_alerts

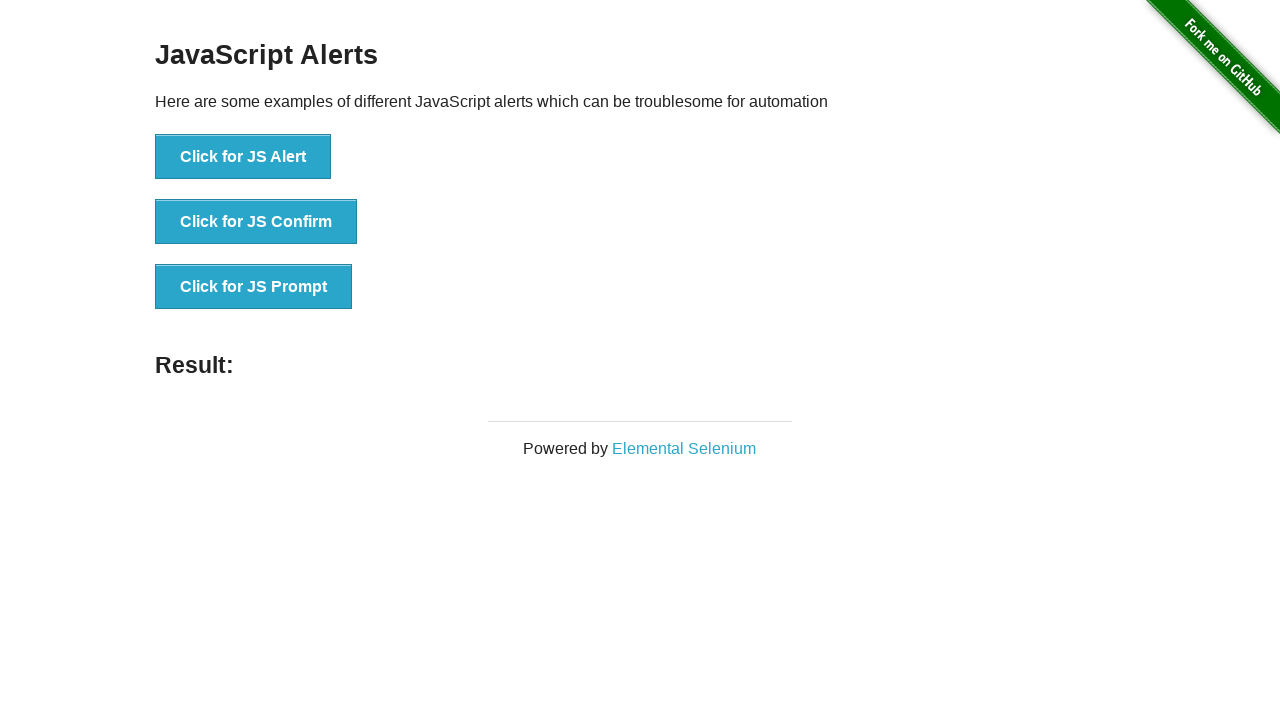

Clicked button to trigger JavaScript alert at (243, 157) on xpath=//button[@onclick='jsAlert()']
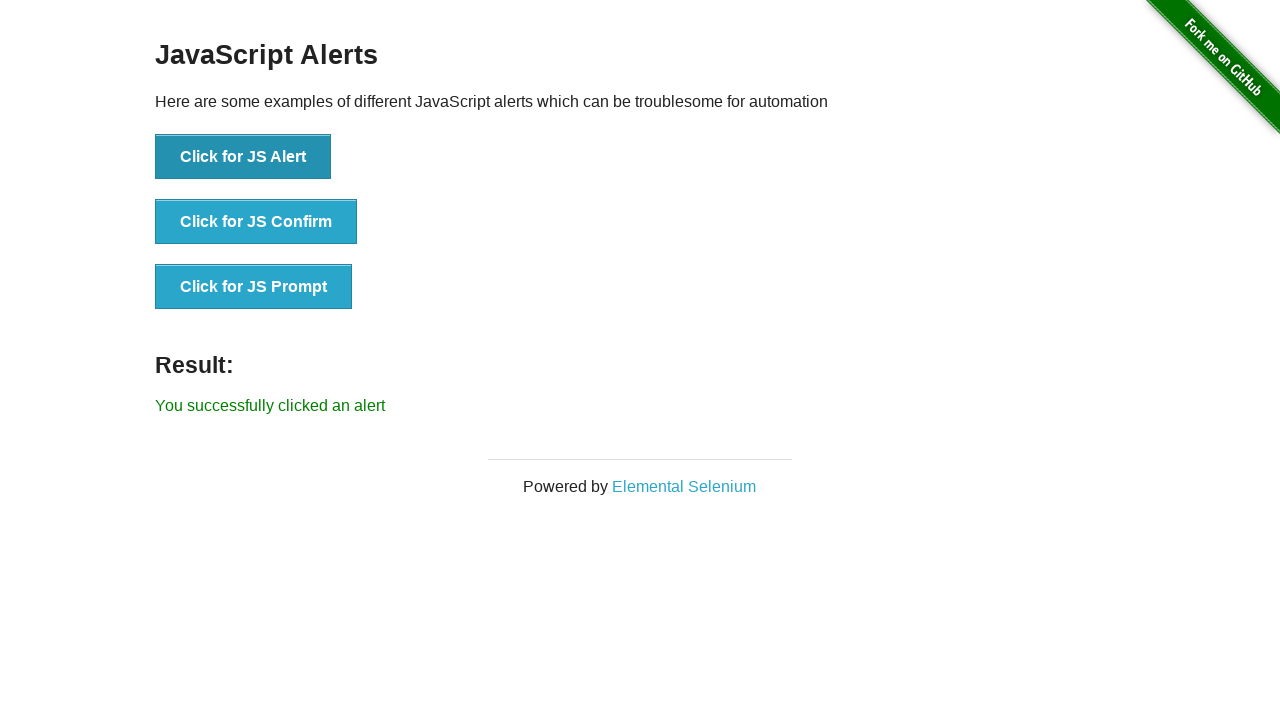

Set up dialog handler to accept alerts
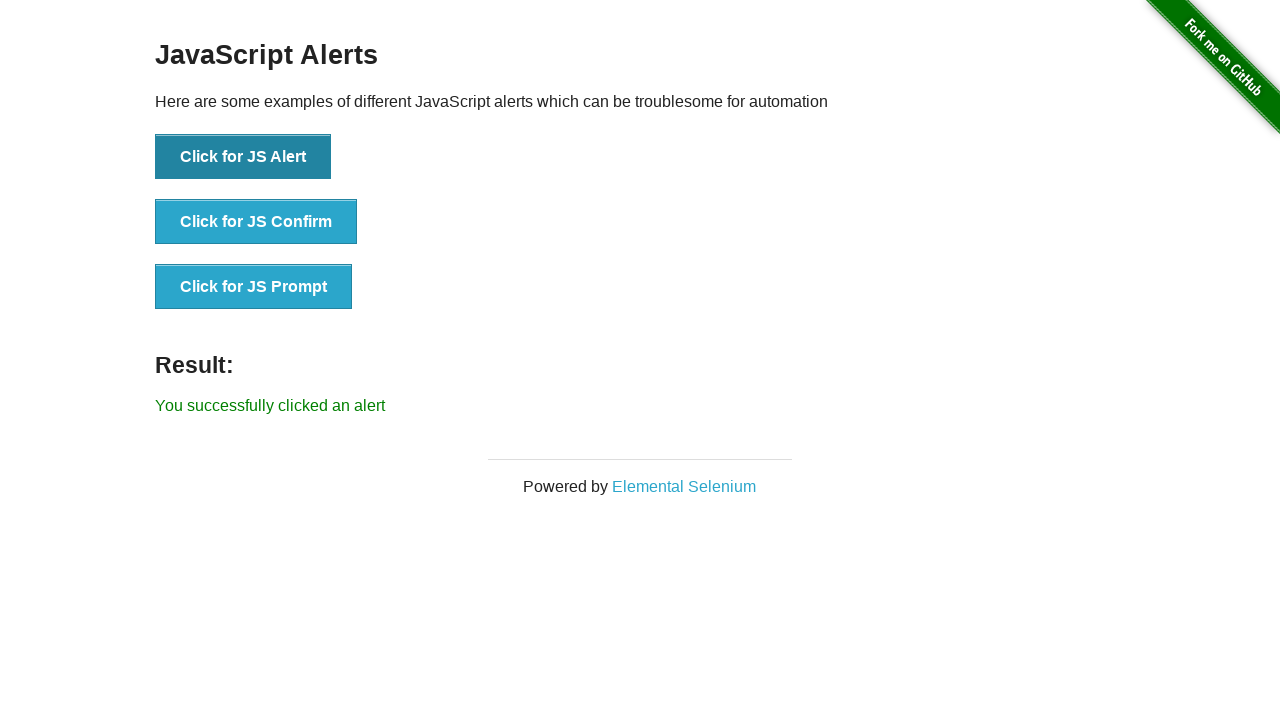

Configured one-time dialog handler to accept next alert
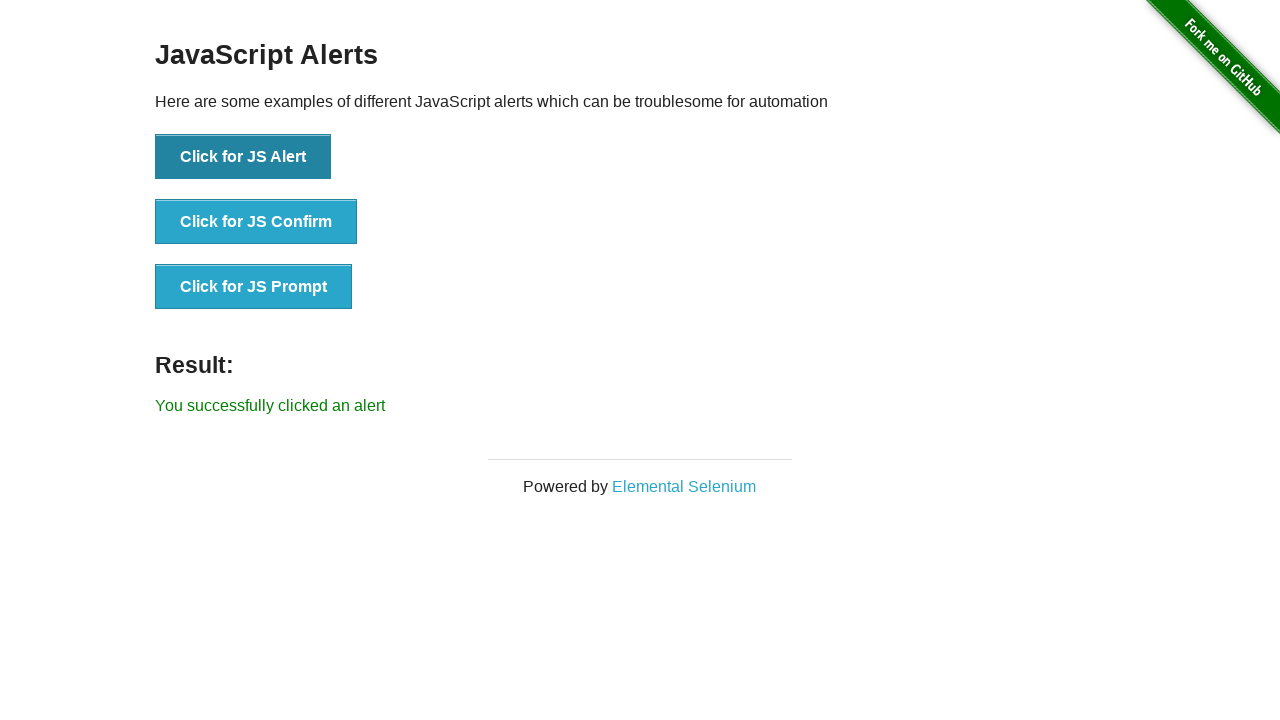

Clicked button to trigger alert and accepted it at (243, 157) on xpath=//button[@onclick='jsAlert()']
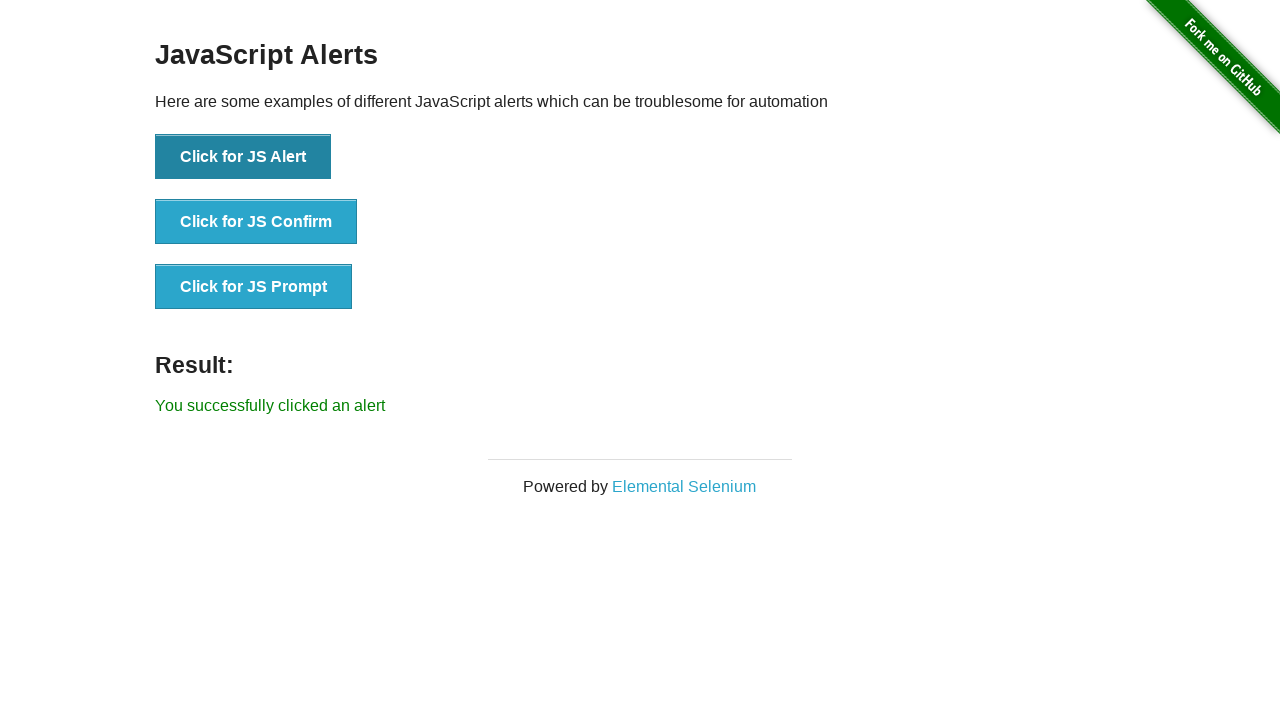

Result message element loaded
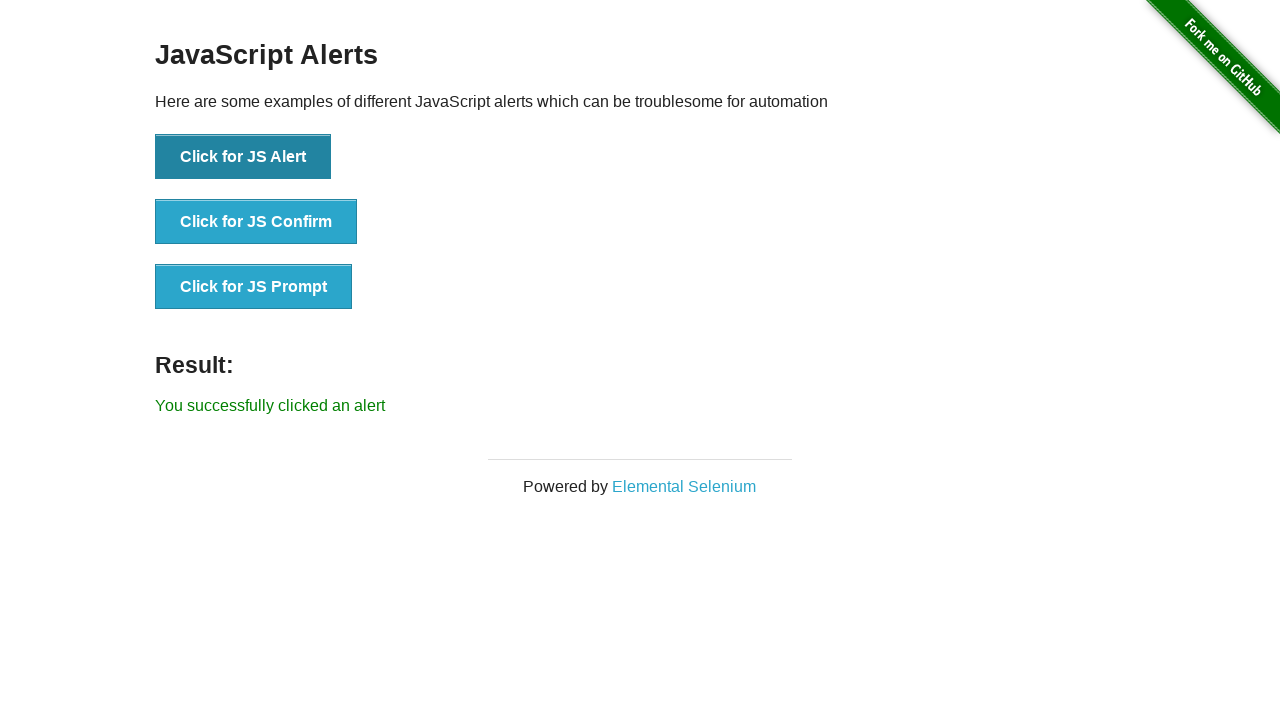

Retrieved result text: 'You successfully clicked an alert'
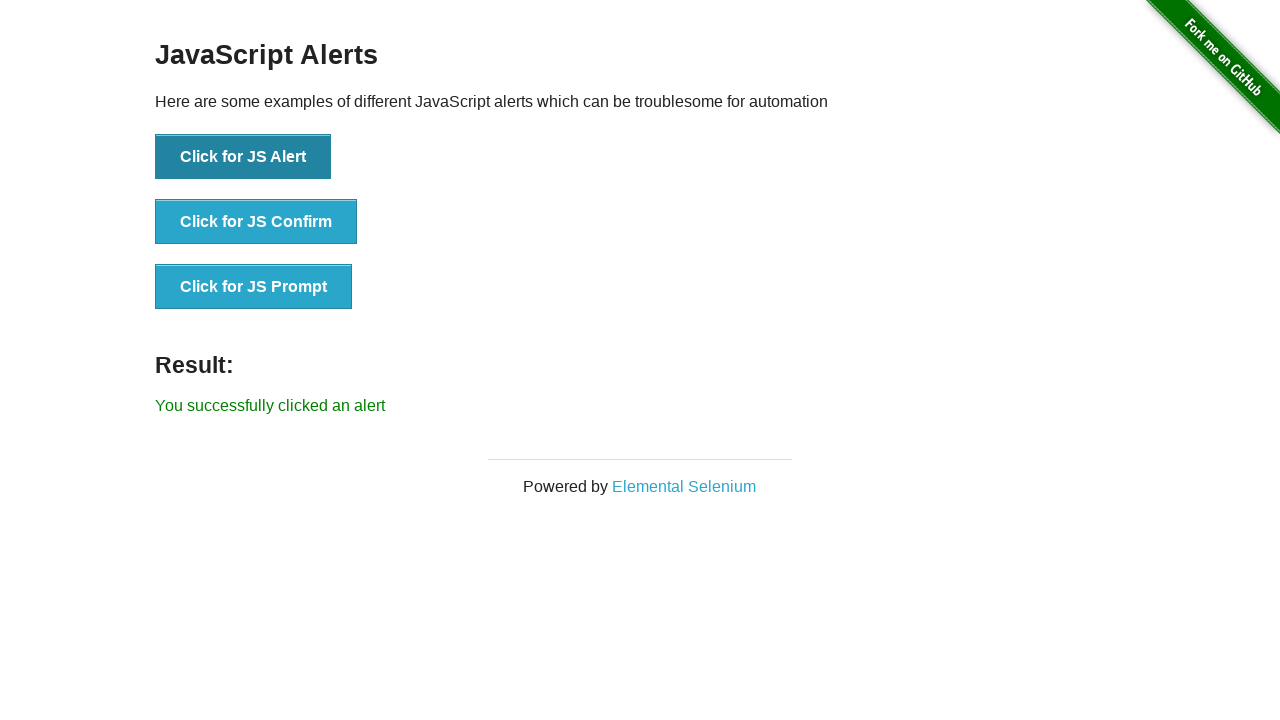

Verified result message matches expected text
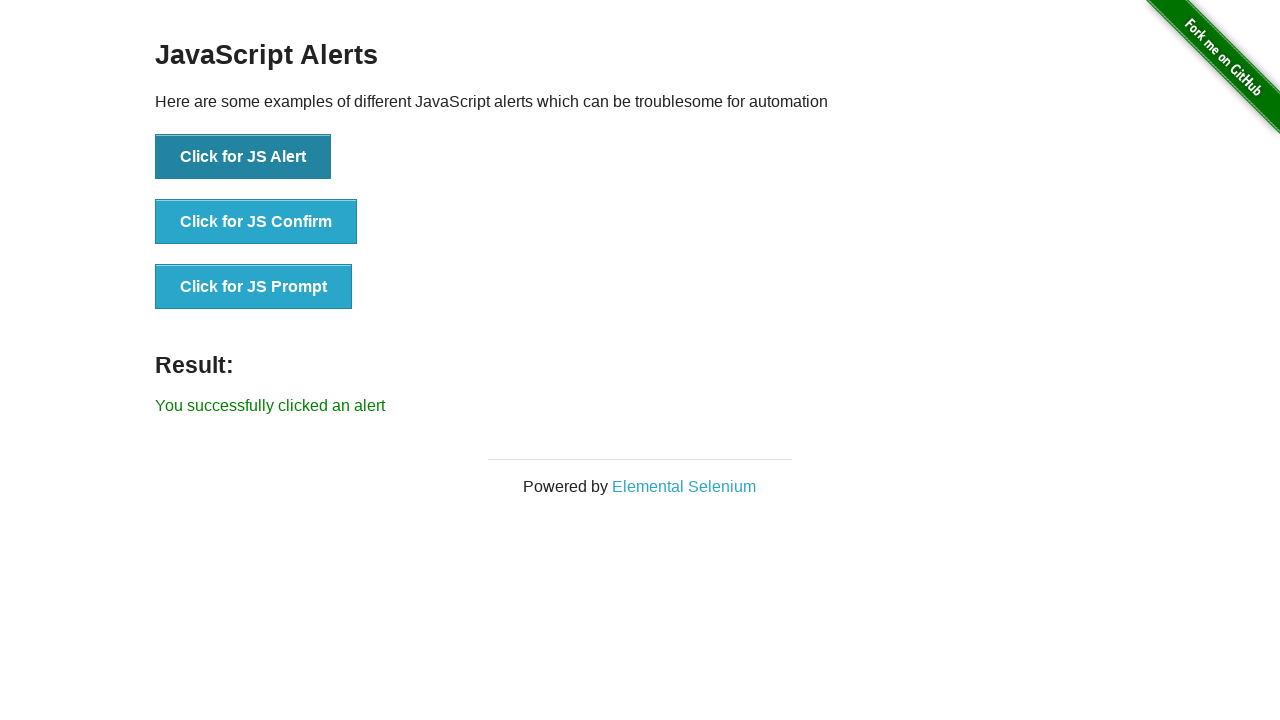

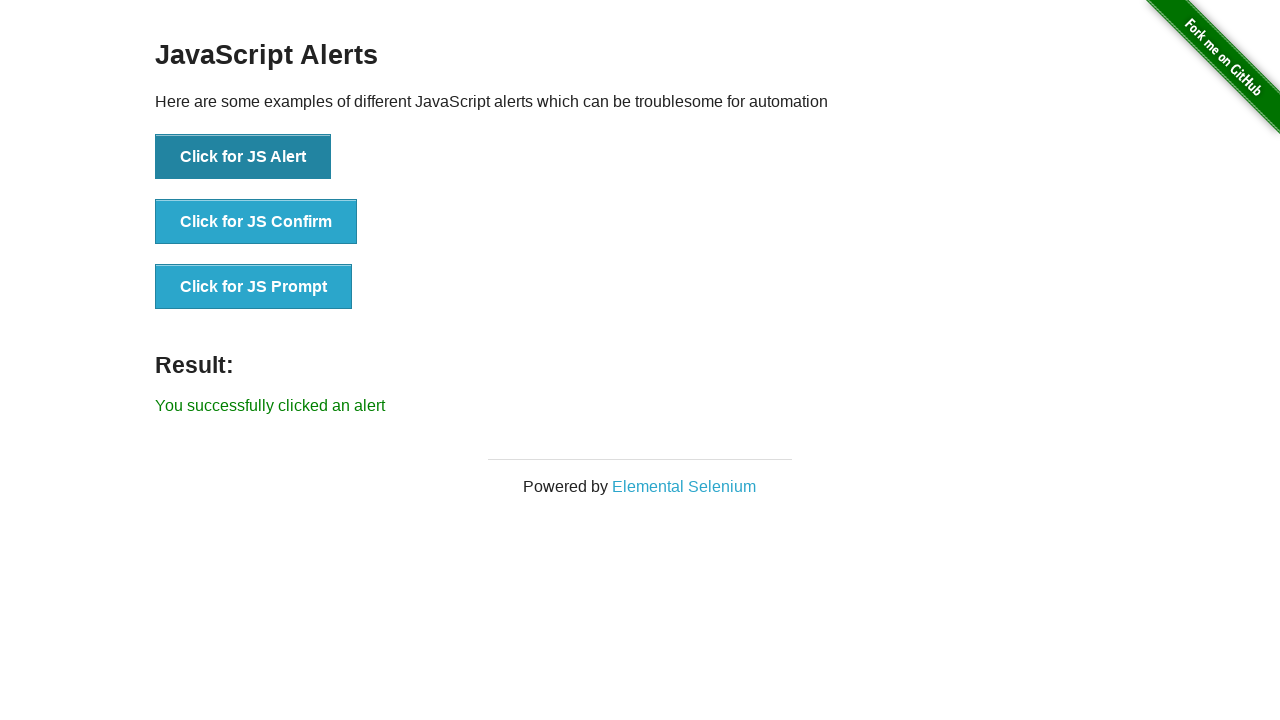